Tests checkbox selection on dropdown practice page

Starting URL: https://rahulshettyacademy.com/dropdownsPractise/

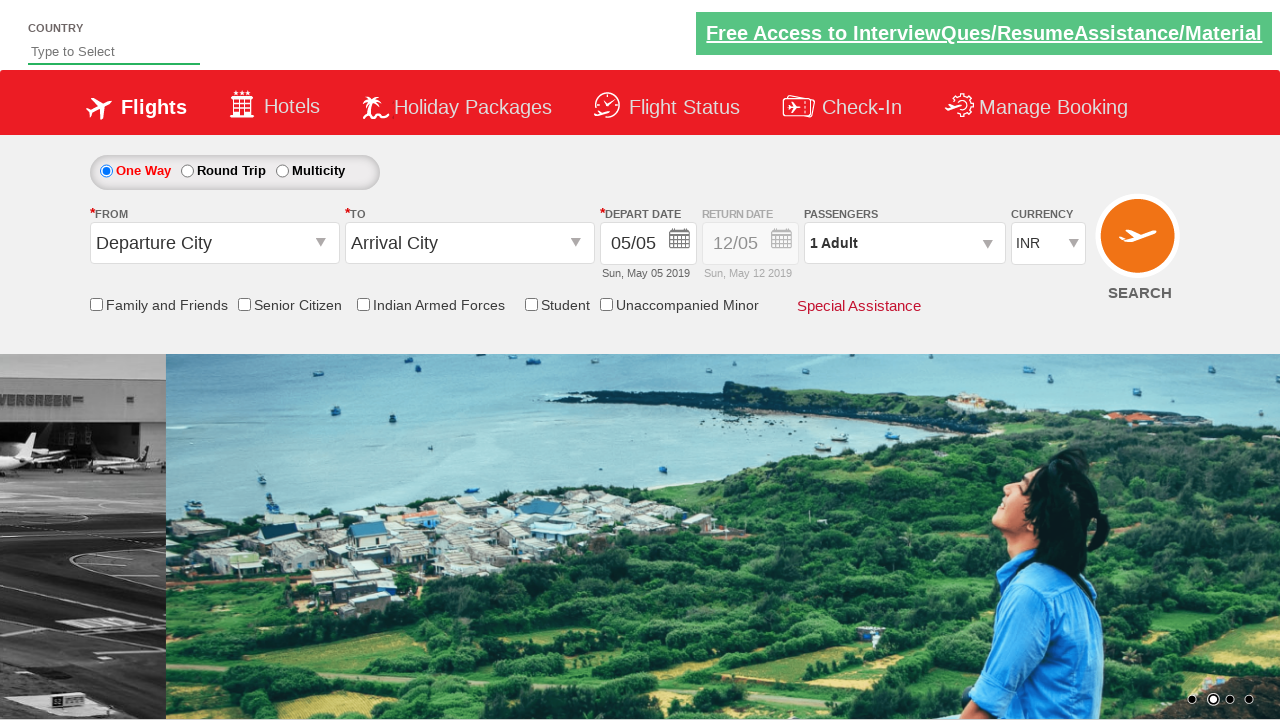

Clicked friends and family checkbox at (96, 304) on input[id*='friendsandfamily']
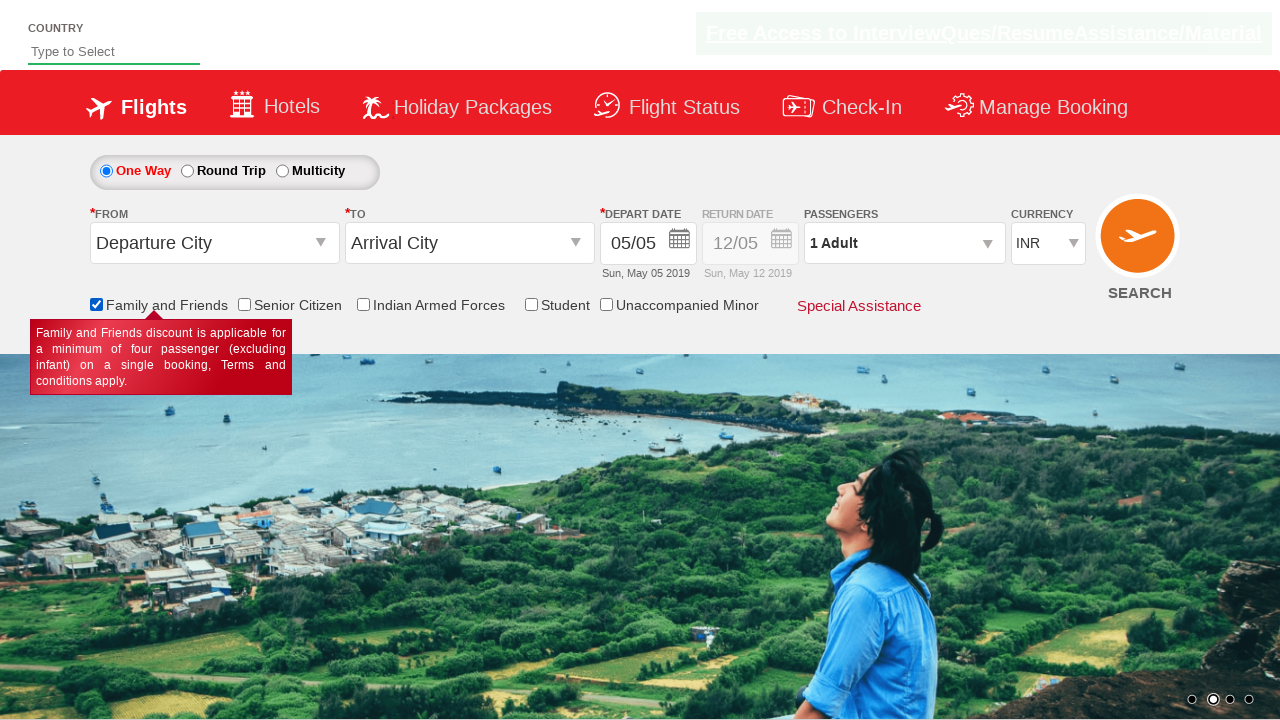

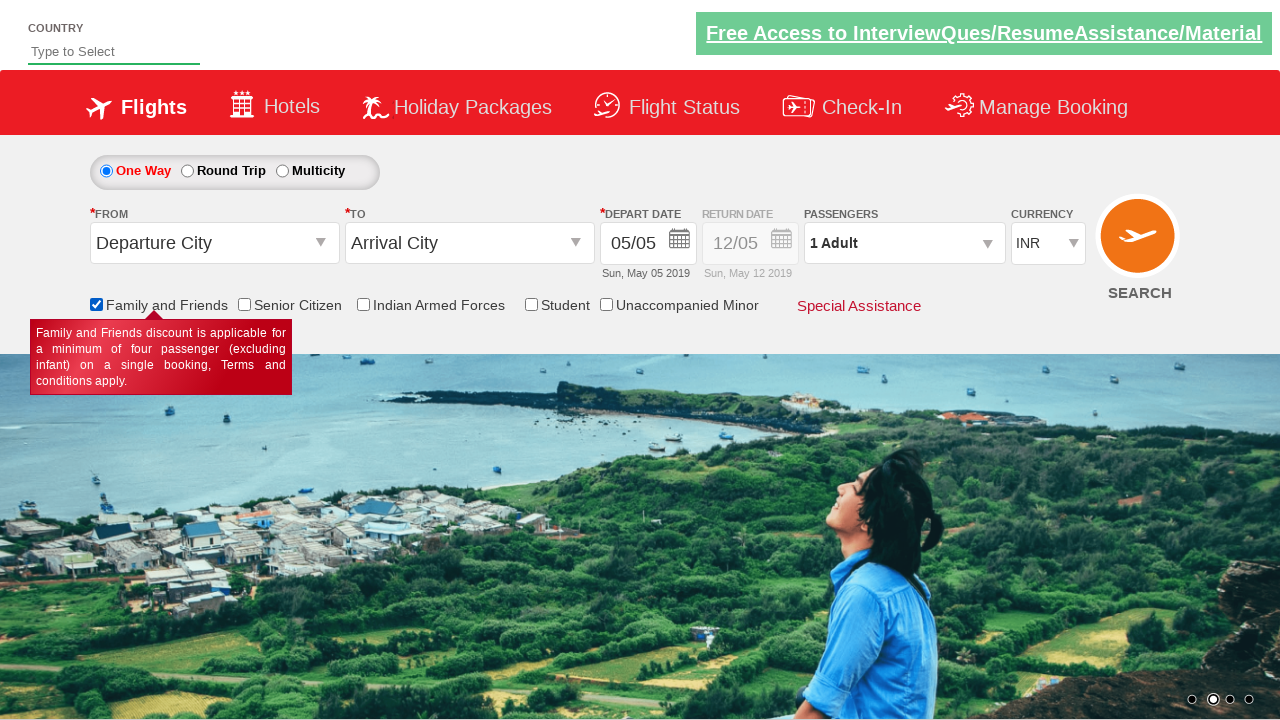